Tests window handling functionality by clicking a link that opens a new window, switching to it to verify content, and then switching back to the original window

Starting URL: https://the-internet.herokuapp.com/windows

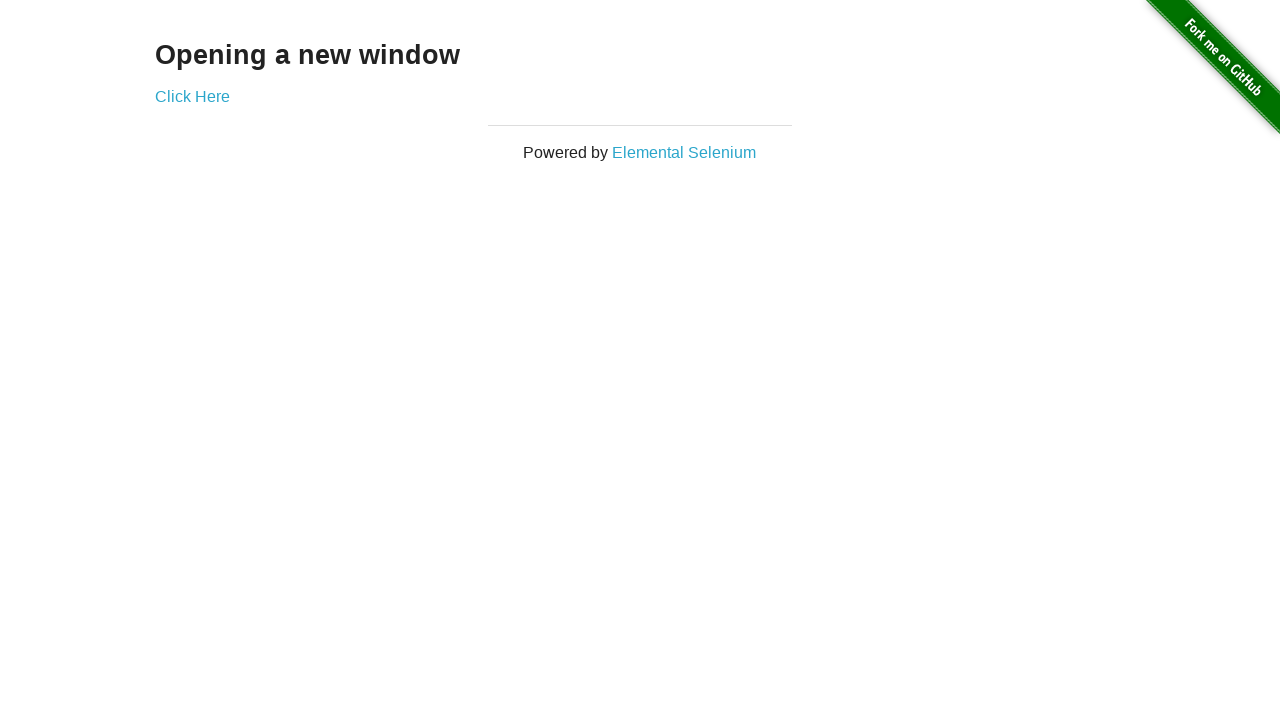

Verified initial page heading text is 'Opening a new window'
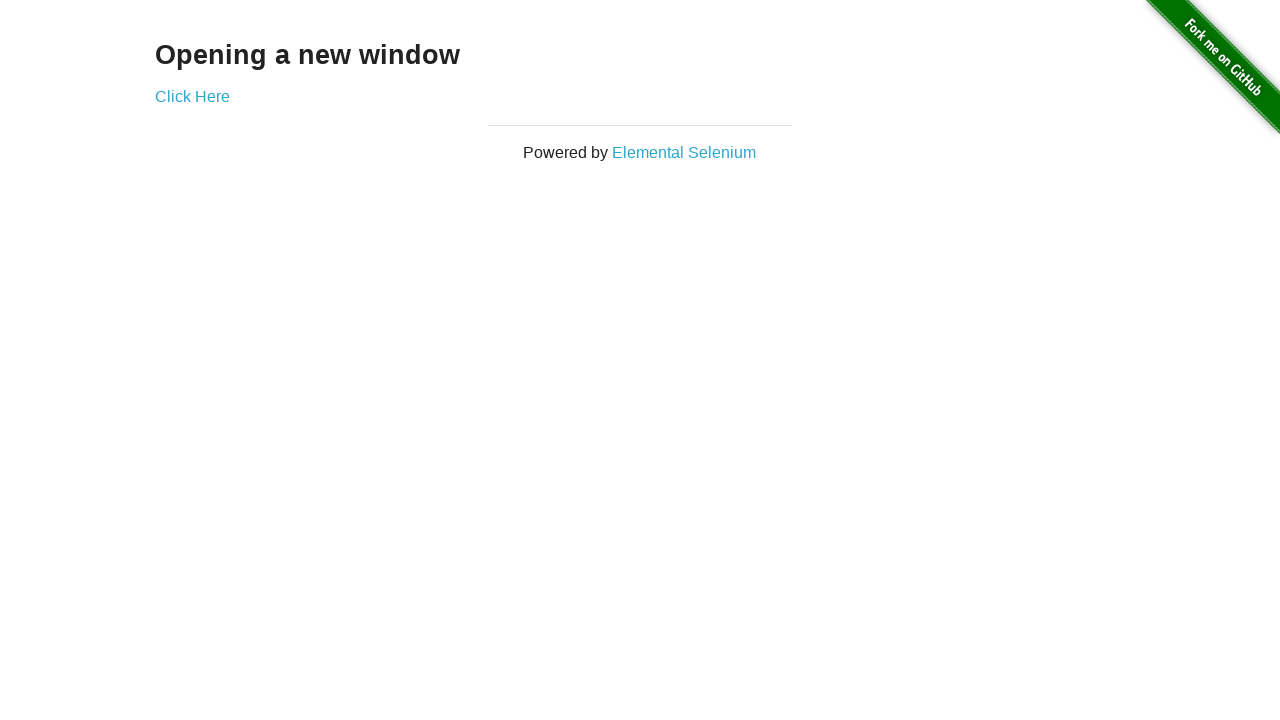

Verified initial page title is 'The Internet'
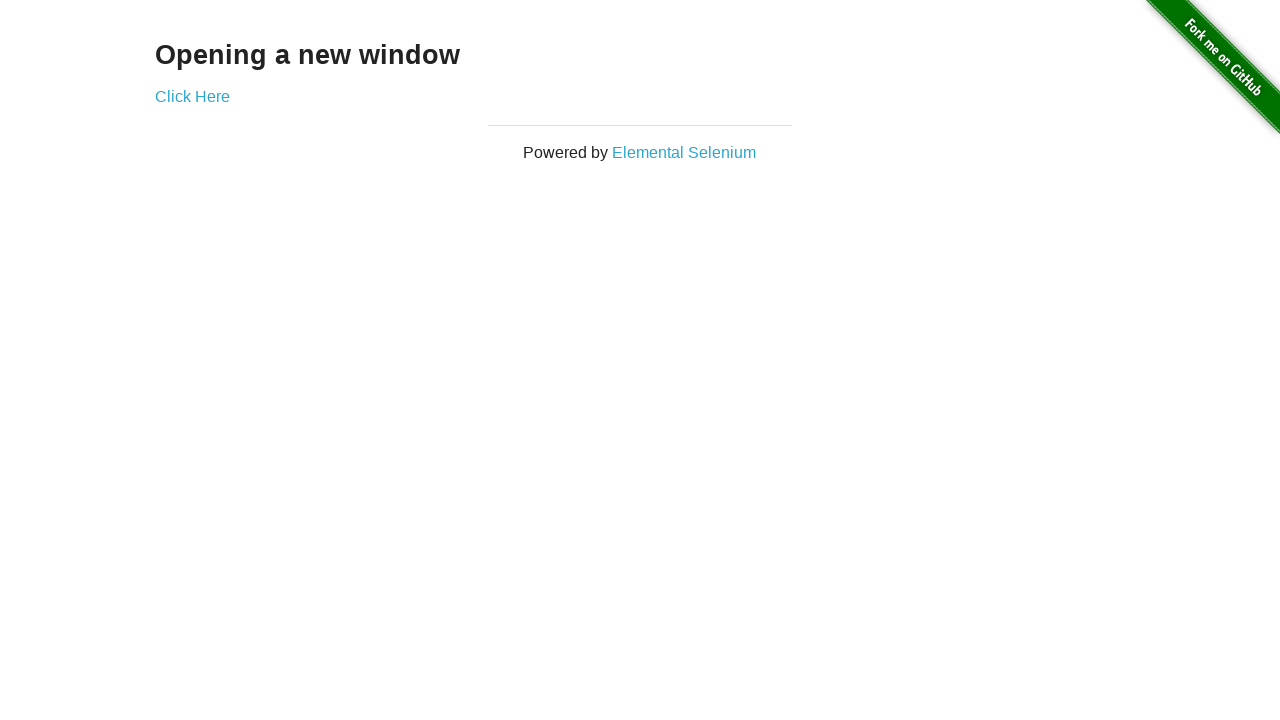

Clicked 'Click Here' link to open a new window at (192, 96) on a[href='/windows/new']
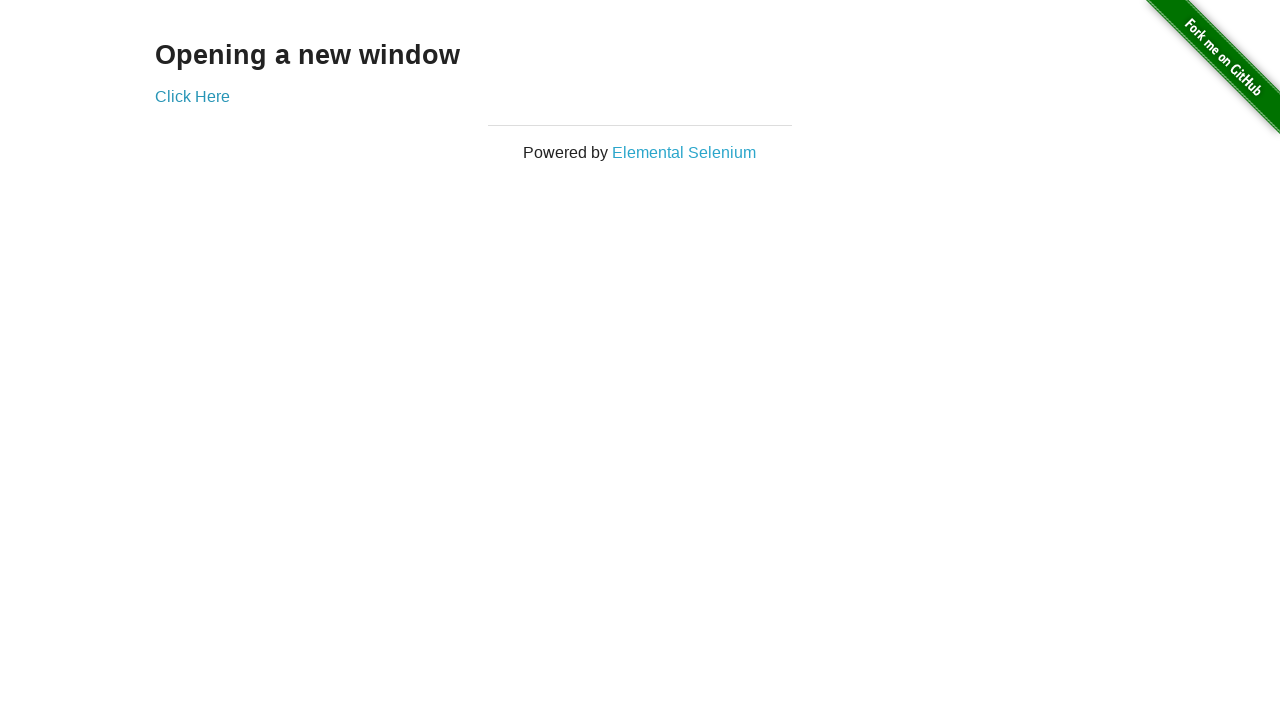

New window loaded and ready
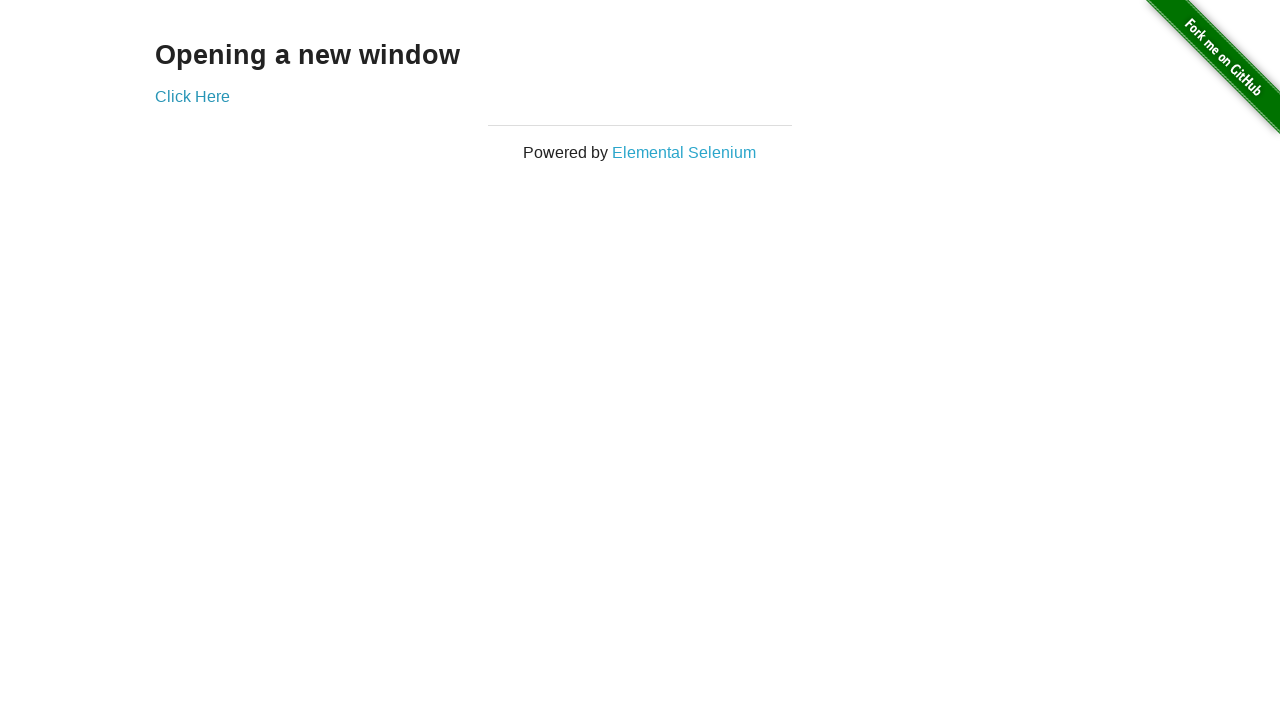

Verified new window title is 'New Window'
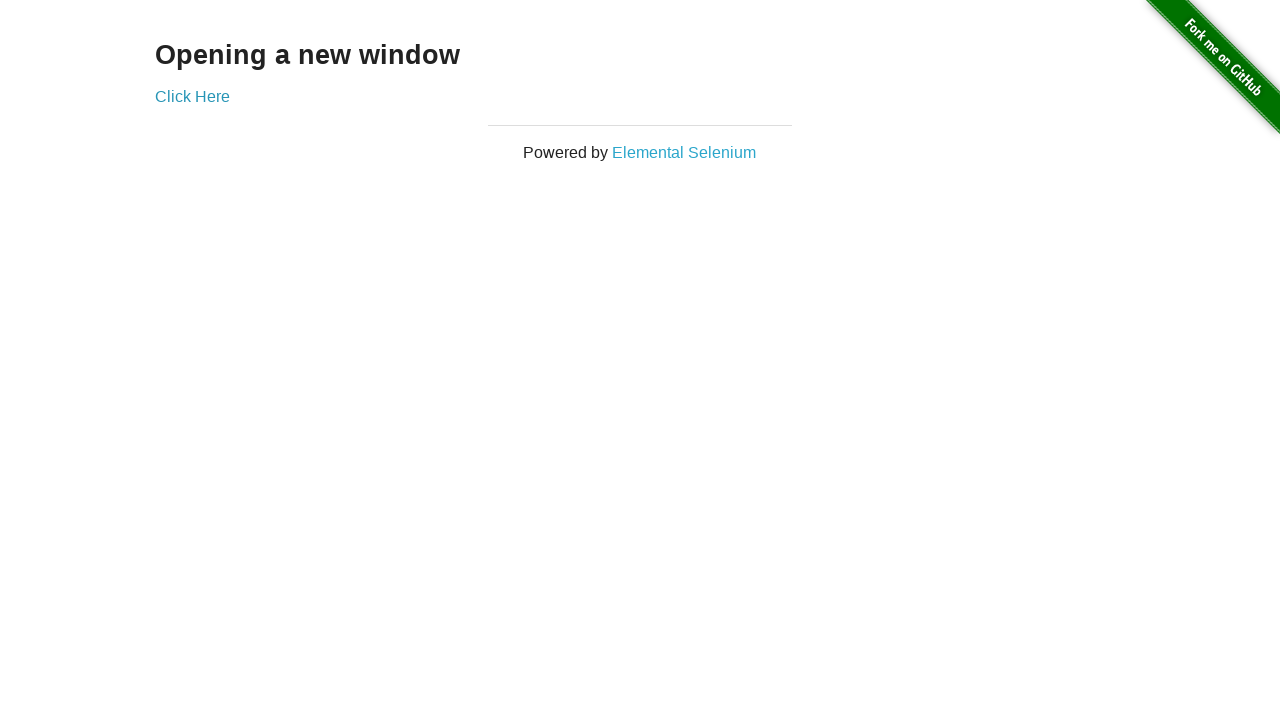

Verified new window heading text is 'New Window'
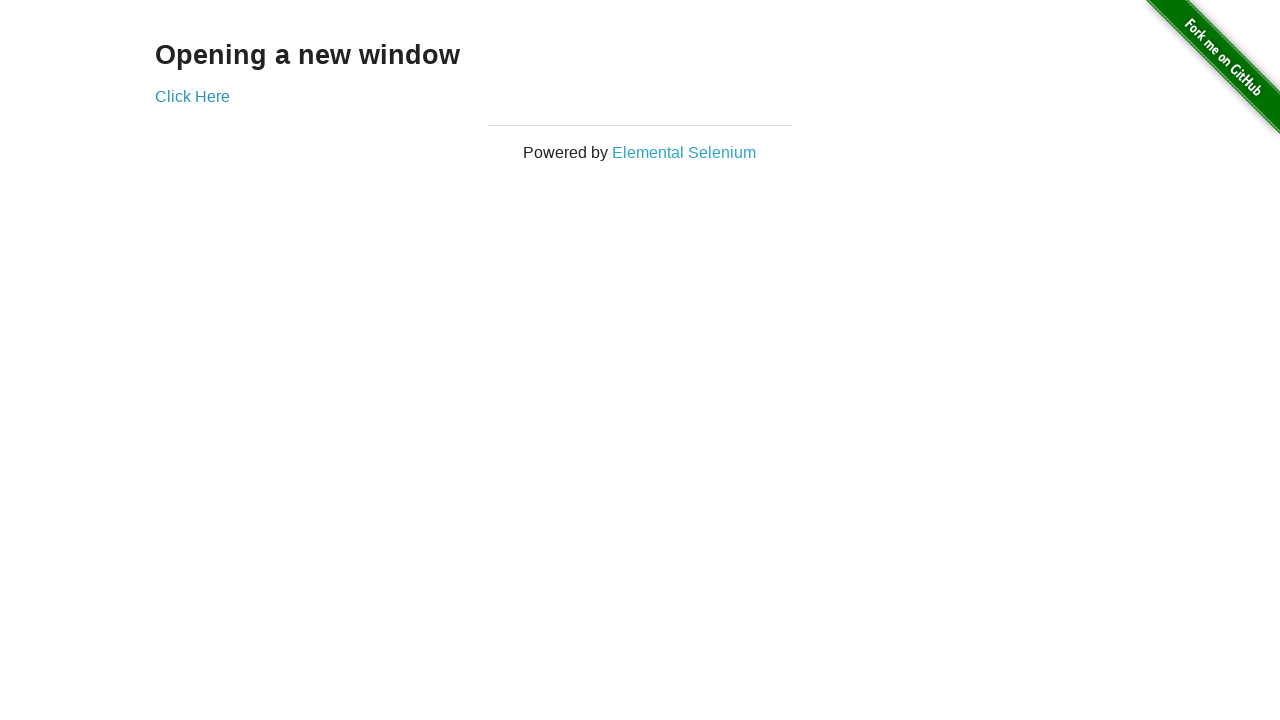

Switched back to original window
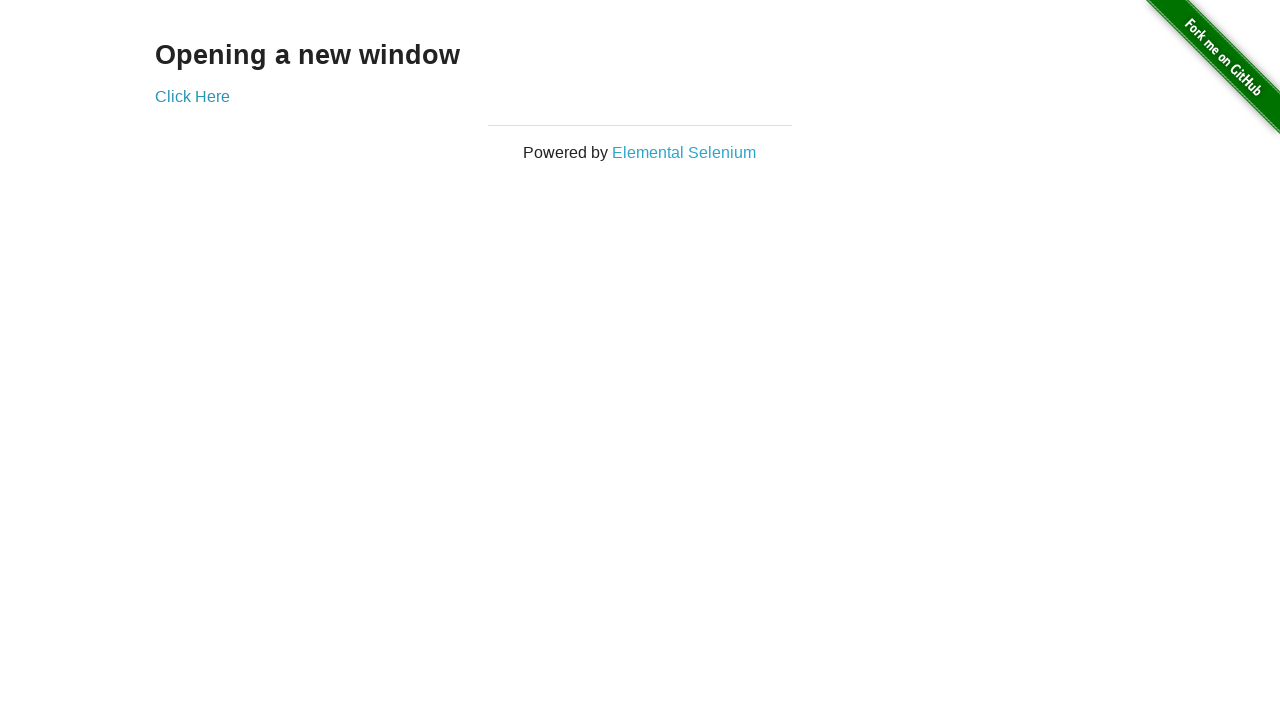

Verified original window title is still 'The Internet'
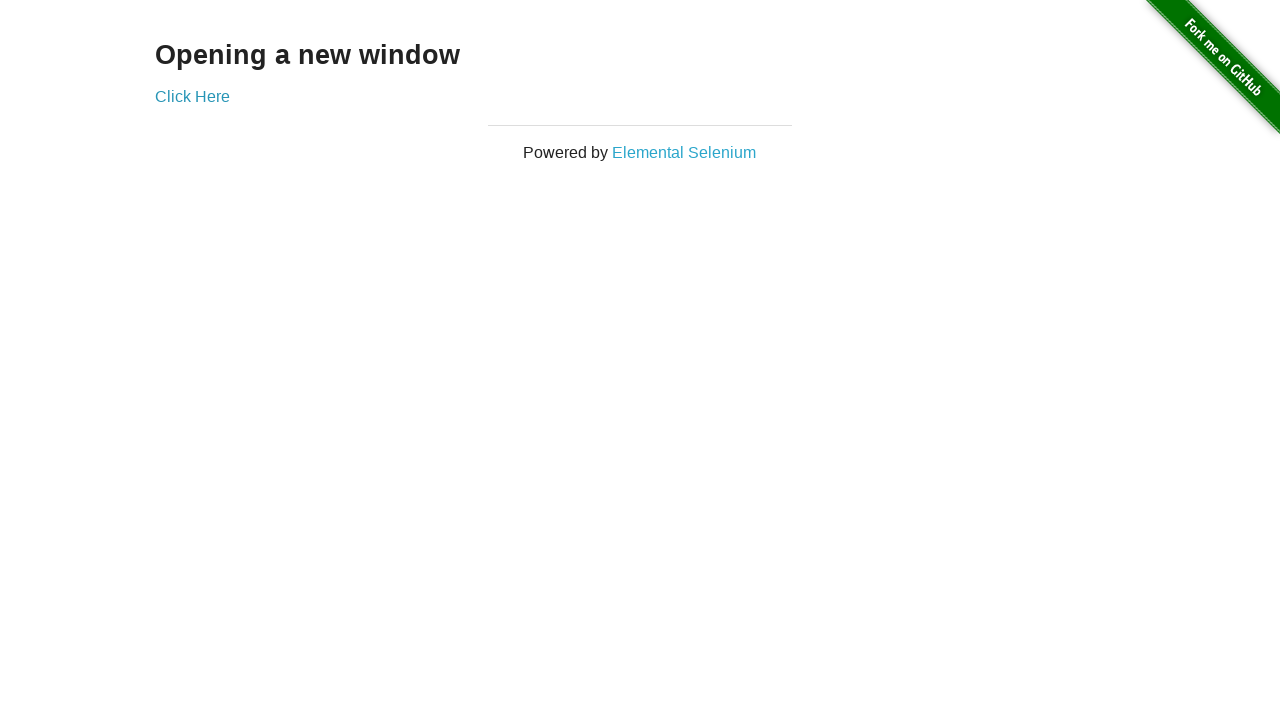

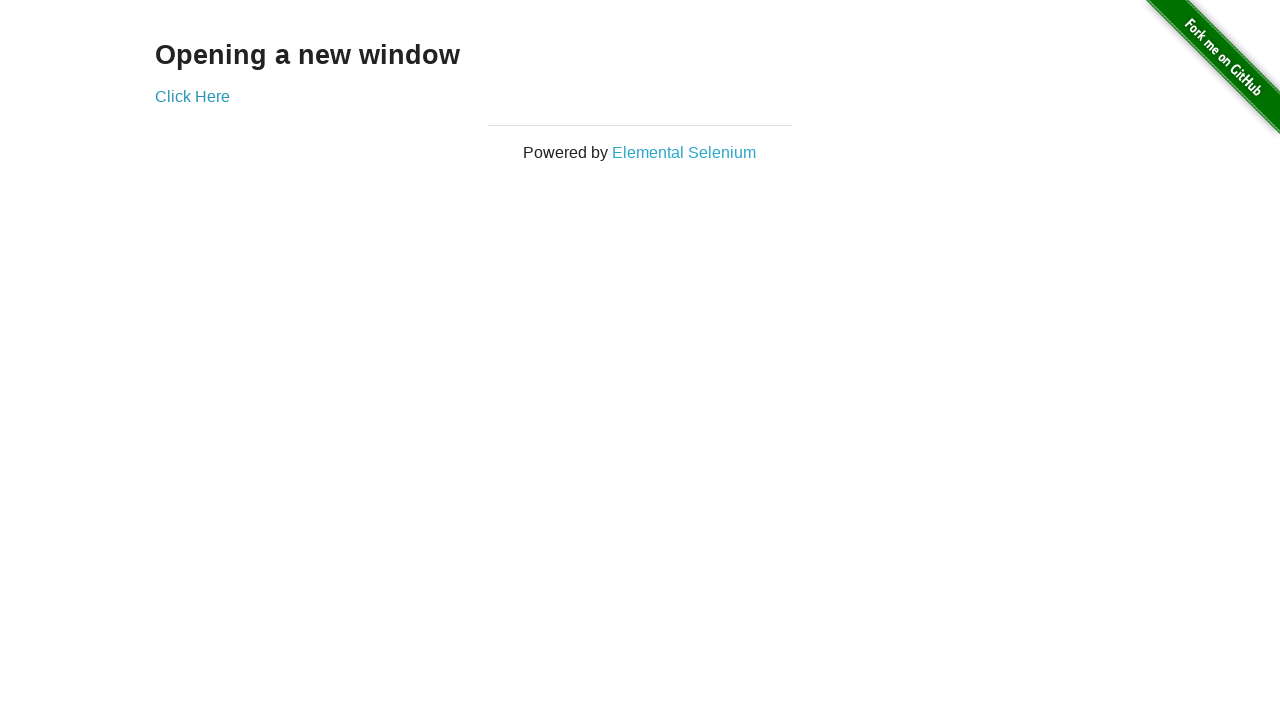